Verifies that the Get Started button on WebdriverIO homepage is clickable

Starting URL: https://webdriver.io/

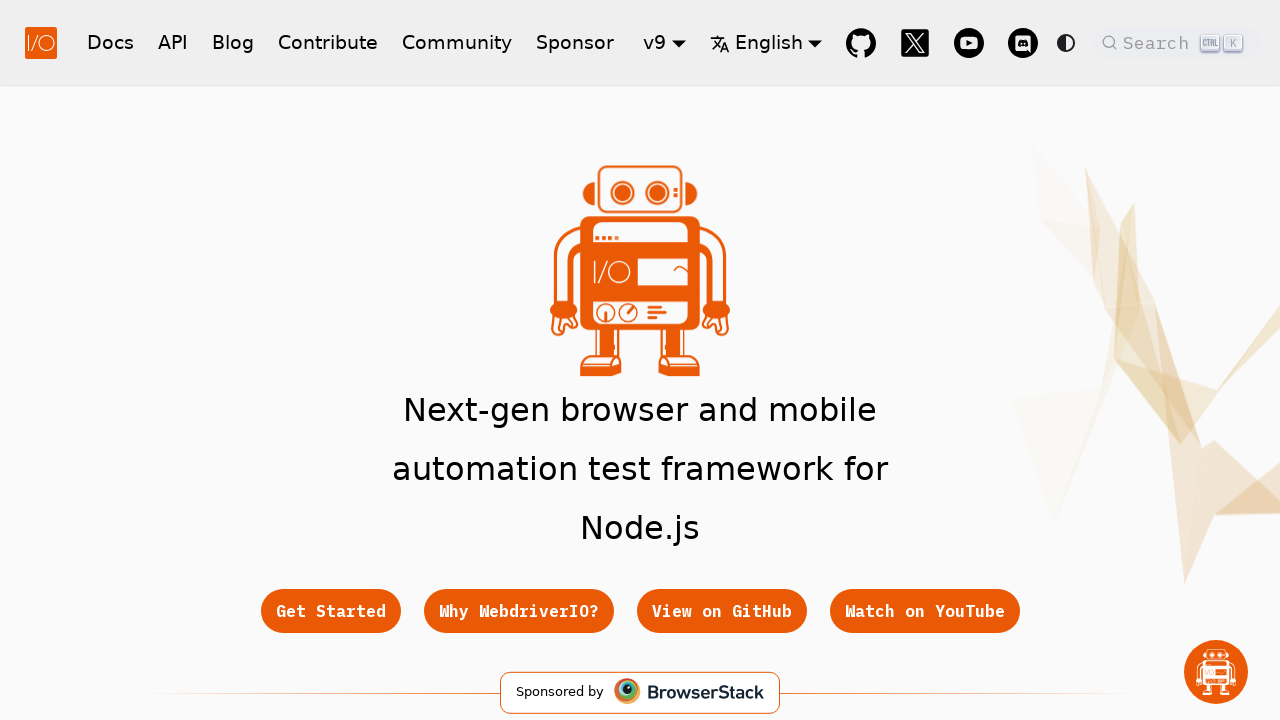

Navigated to WebdriverIO homepage
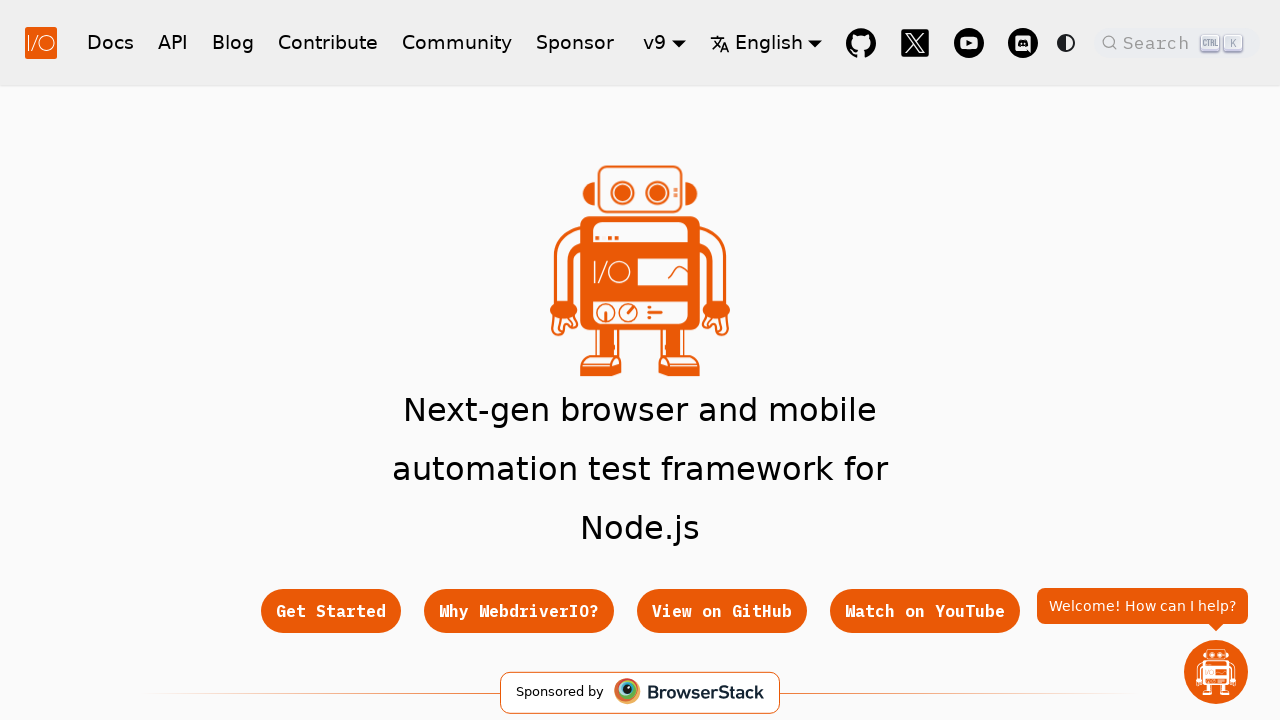

Get Started button is visible on the page
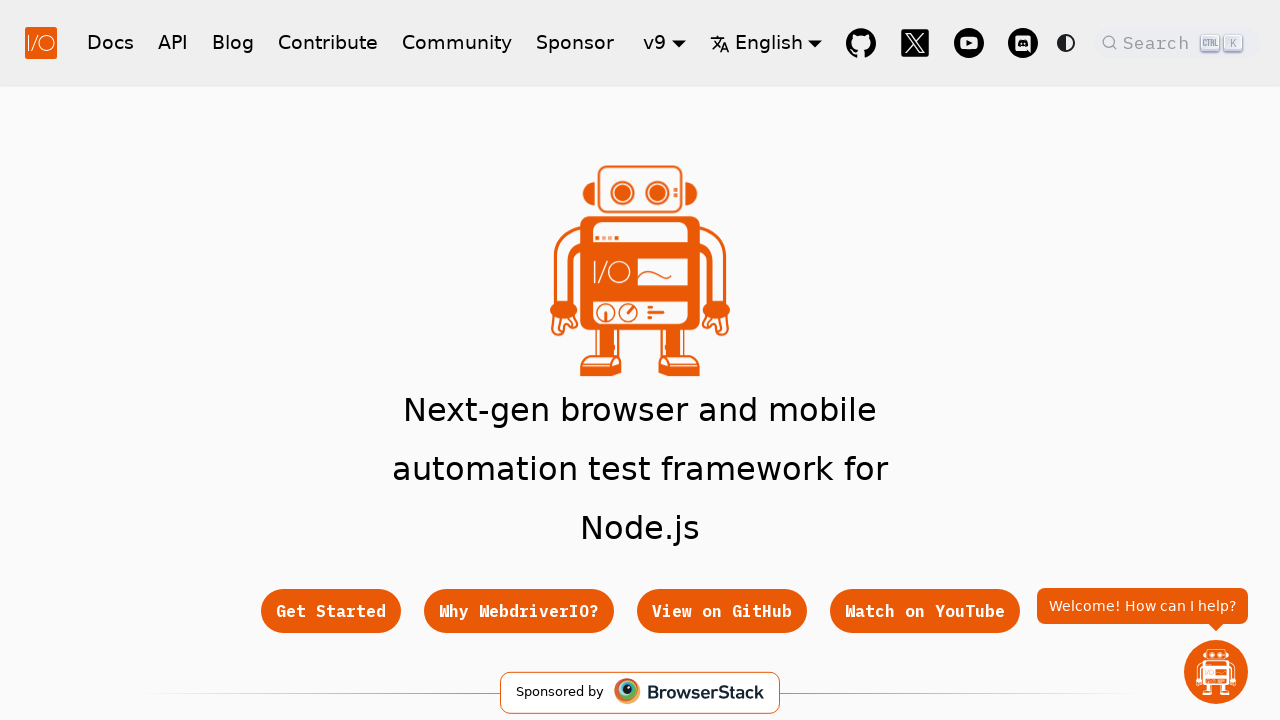

Verified Get Started button is enabled and clickable
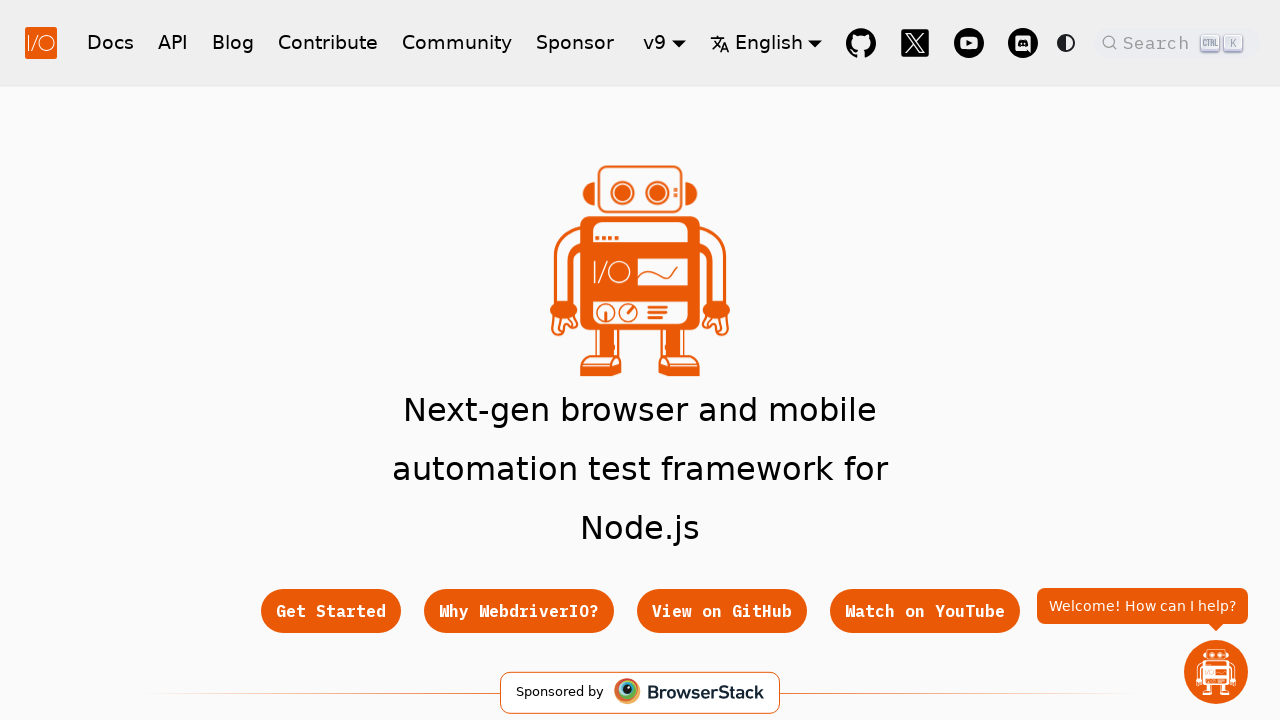

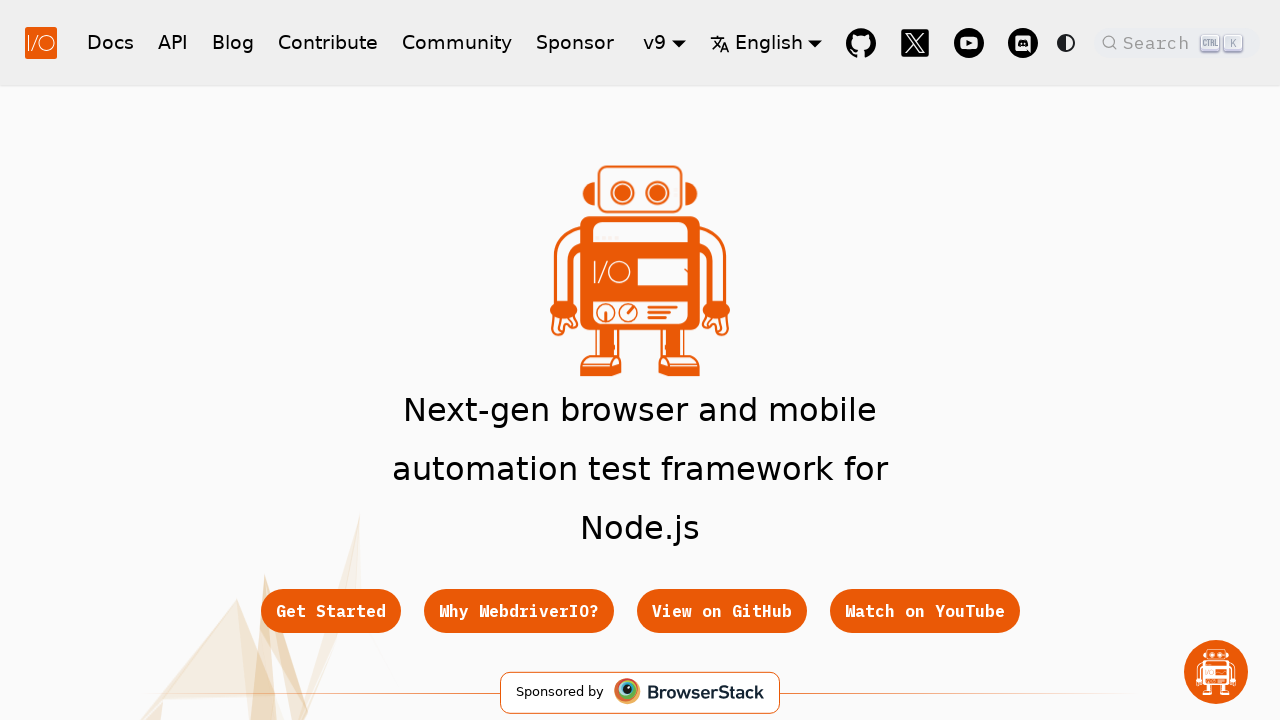